Tests dynamic visibility states by removing and adding a checkbox element using a toggle button

Starting URL: http://the-internet.herokuapp.com/dynamic_controls

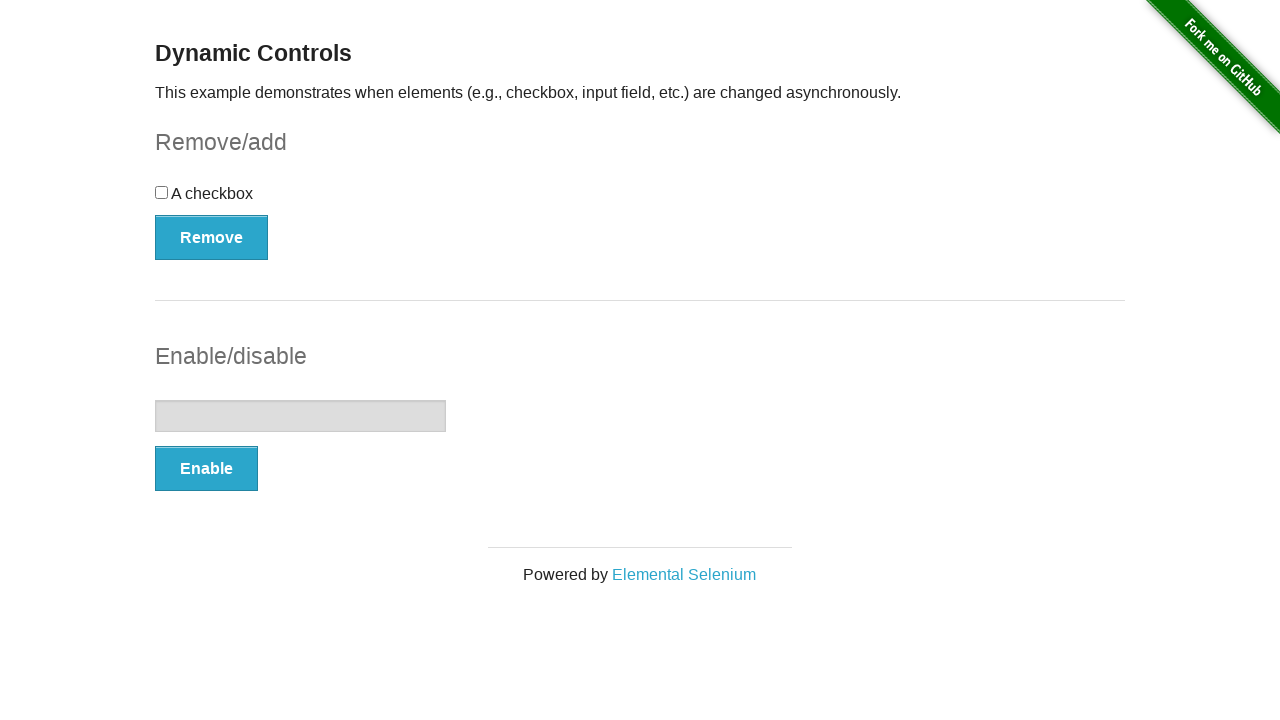

Waited for checkbox to be displayed initially
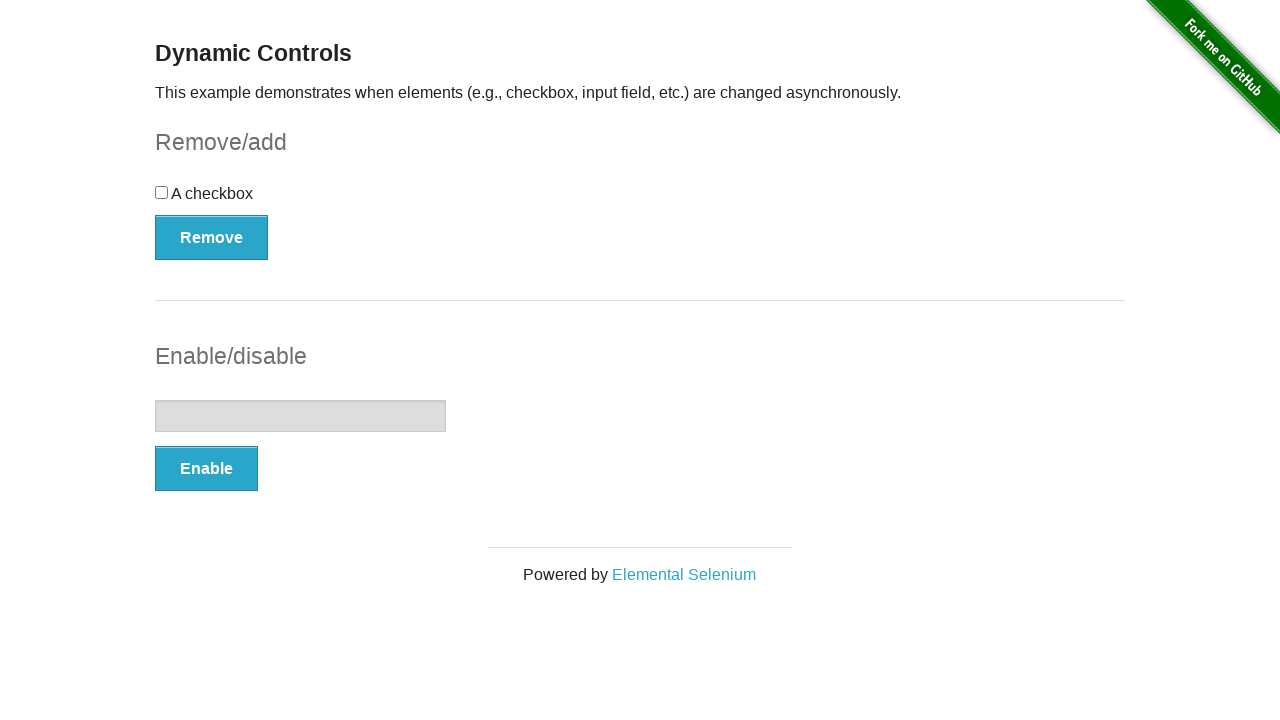

Clicked Remove button to hide the checkbox at (212, 237) on button:has-text('Remove')
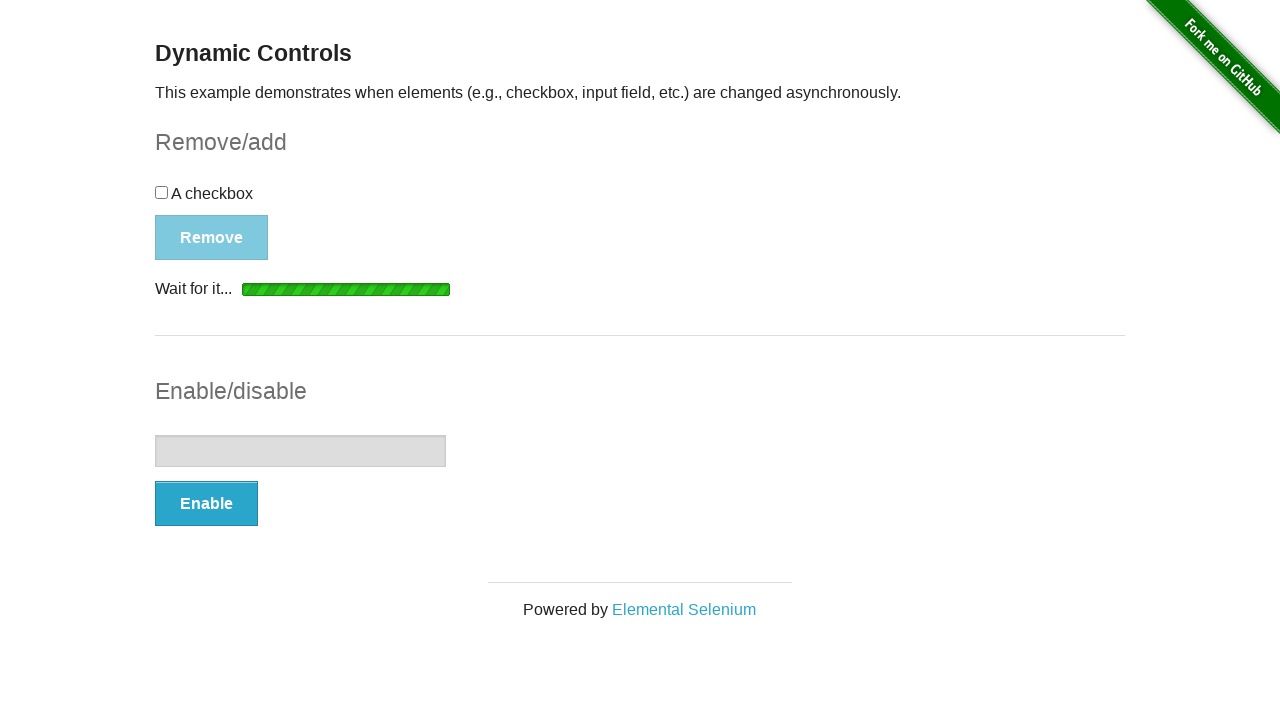

Waited for checkbox to disappear
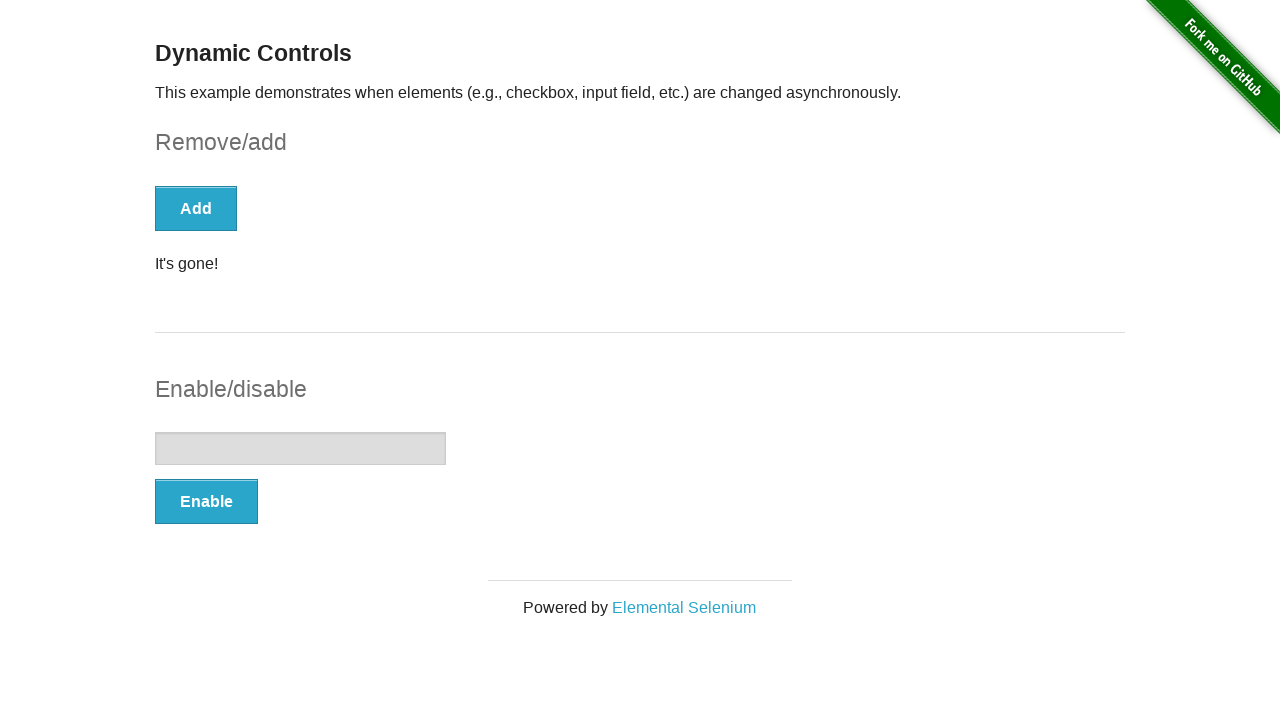

Clicked Add button to show the checkbox again at (196, 208) on button:has-text('Add')
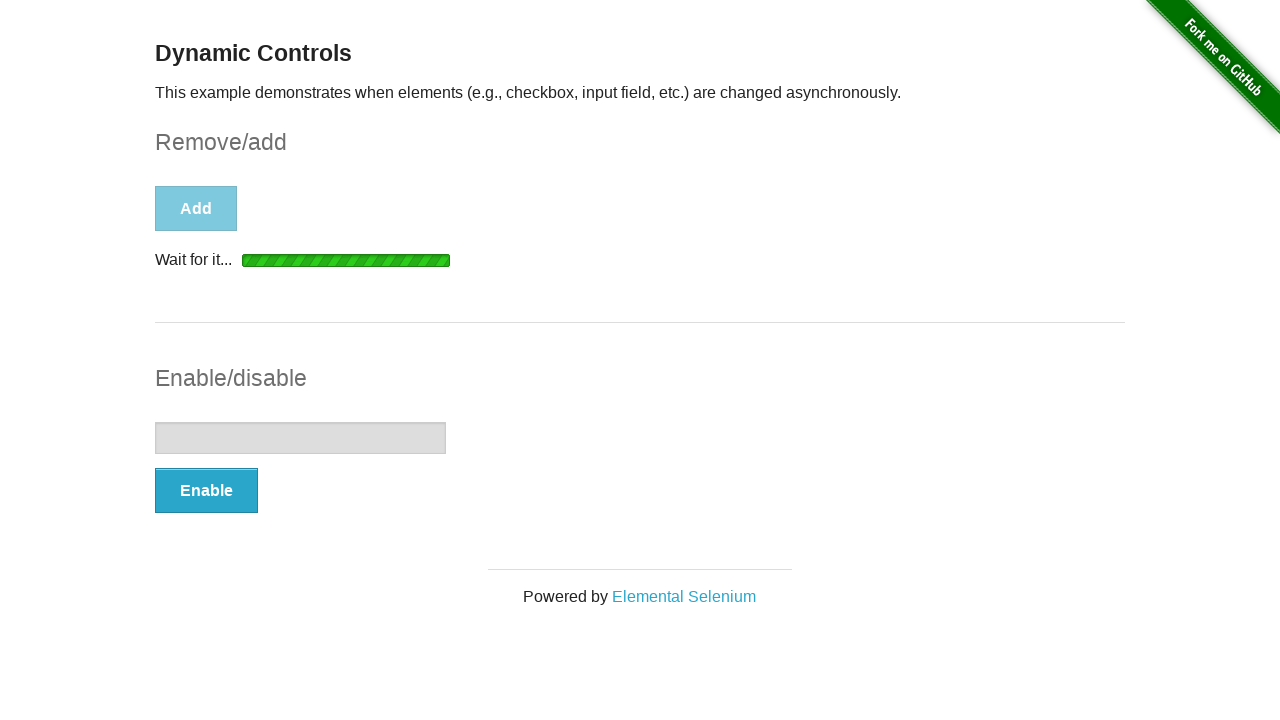

Waited for checkbox to reappear
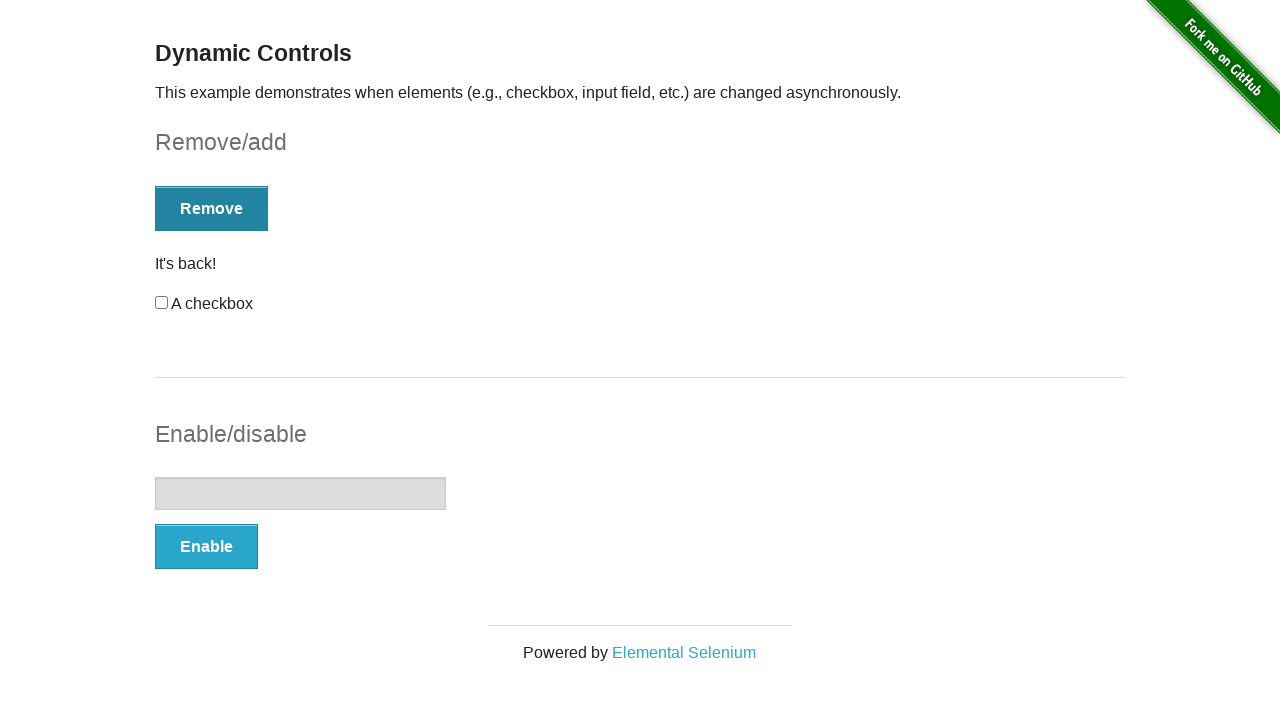

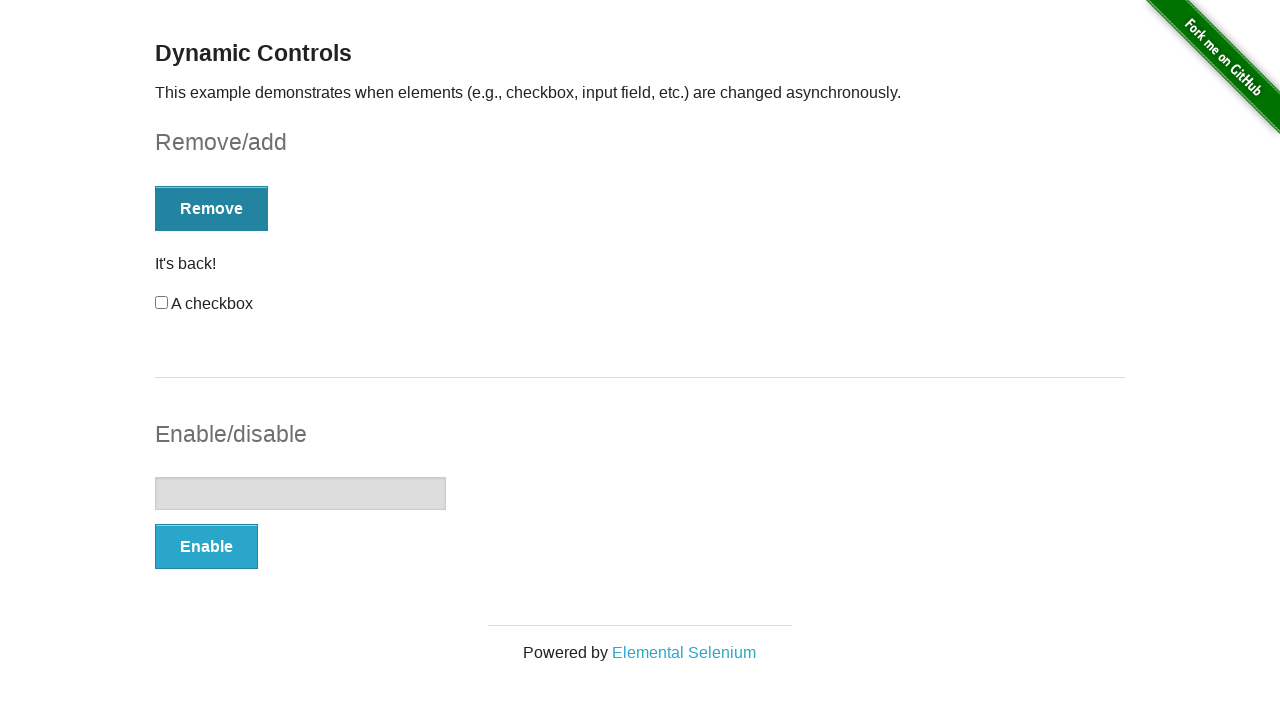